Navigates to the Demoblaze homepage and verifies the page loads successfully

Starting URL: https://www.demoblaze.com/index.html

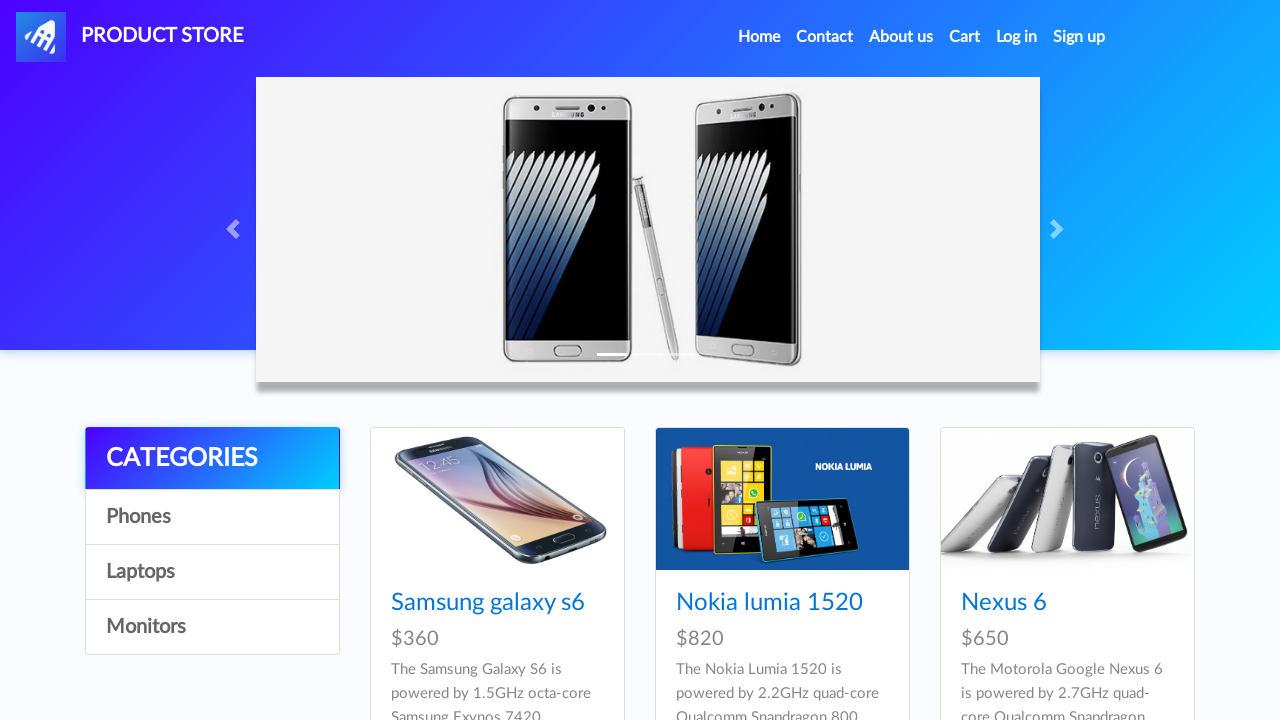

Waited for page to reach domcontentloaded state
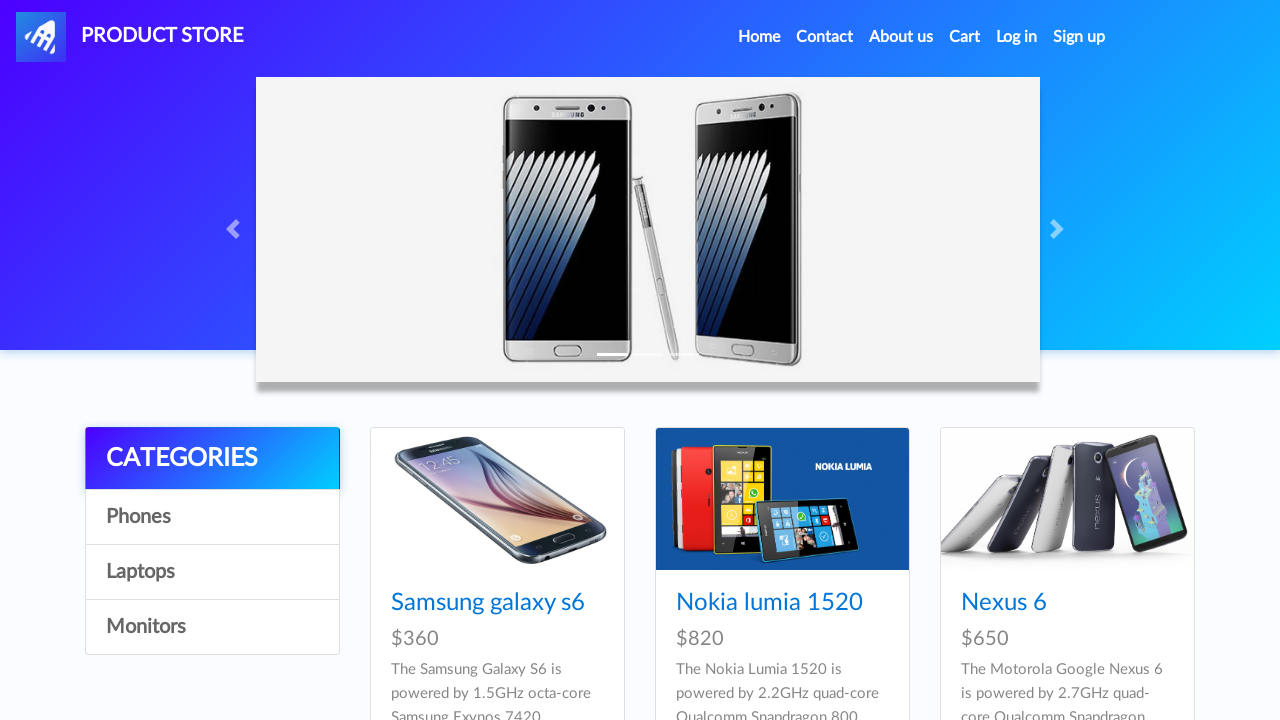

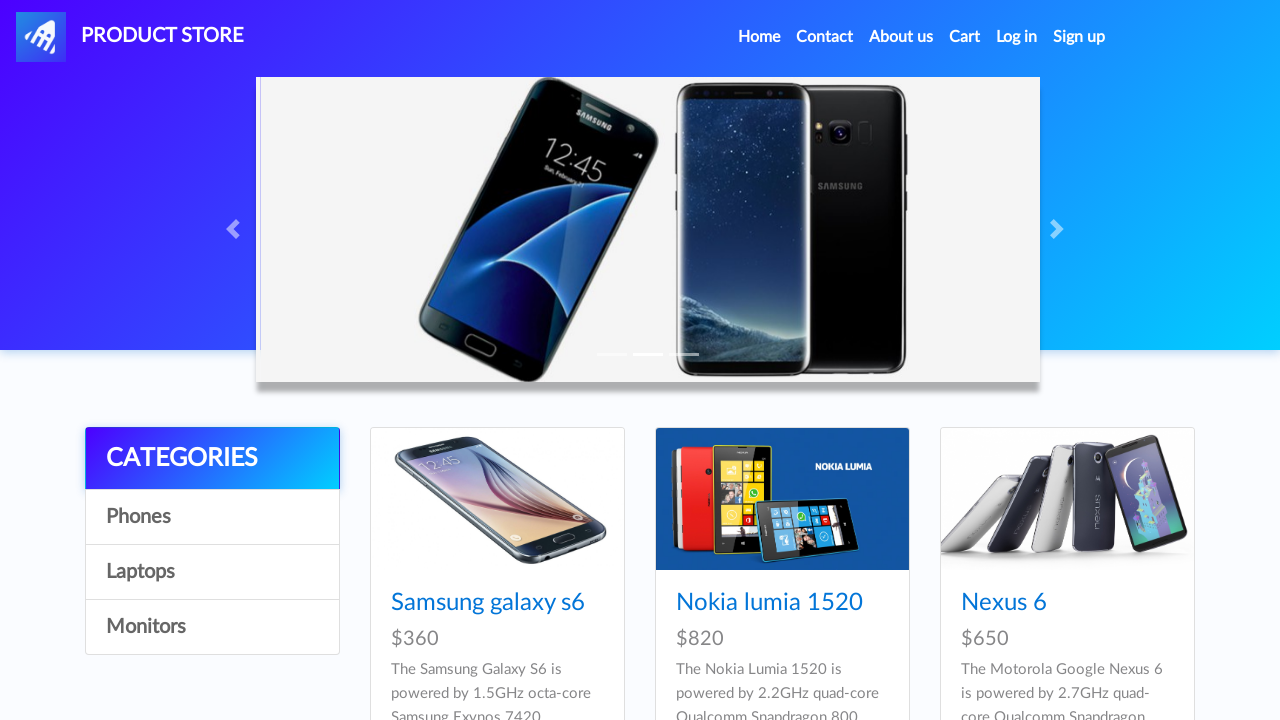